Tests age verification form by entering name and age, then submitting to see the result message

Starting URL: https://kristinek.github.io/site/examples/age

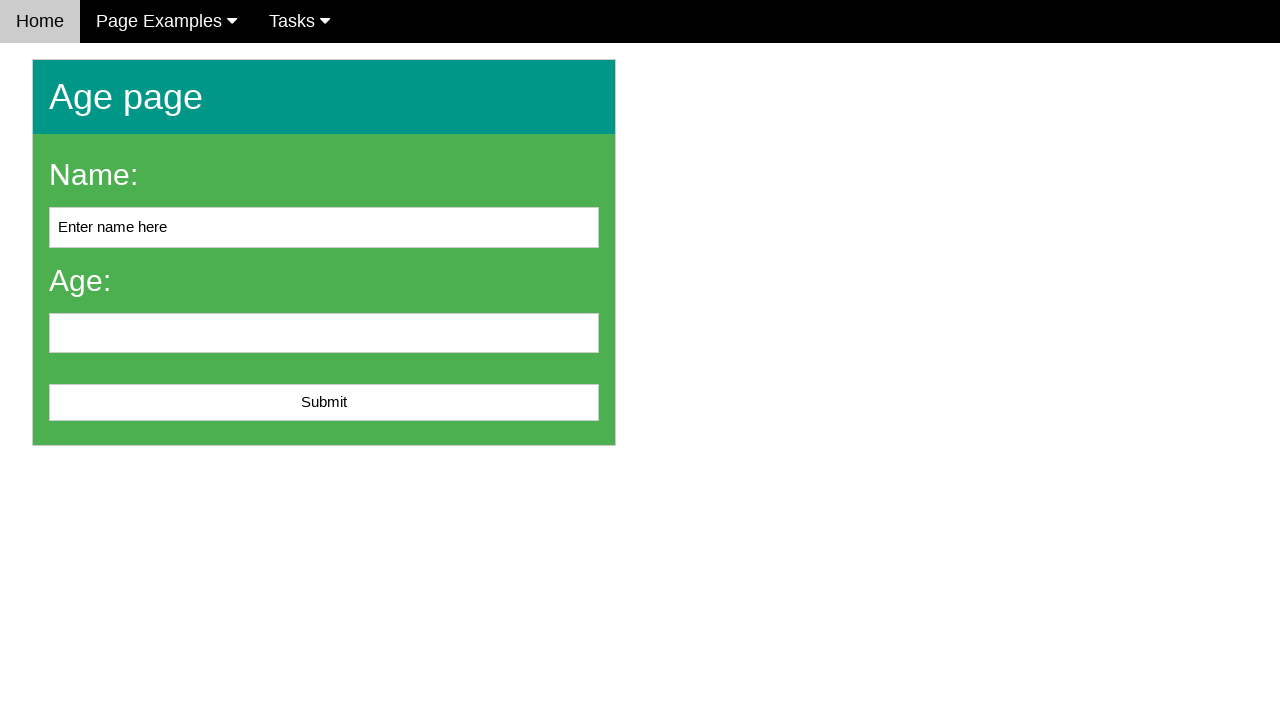

Cleared name input field on #name
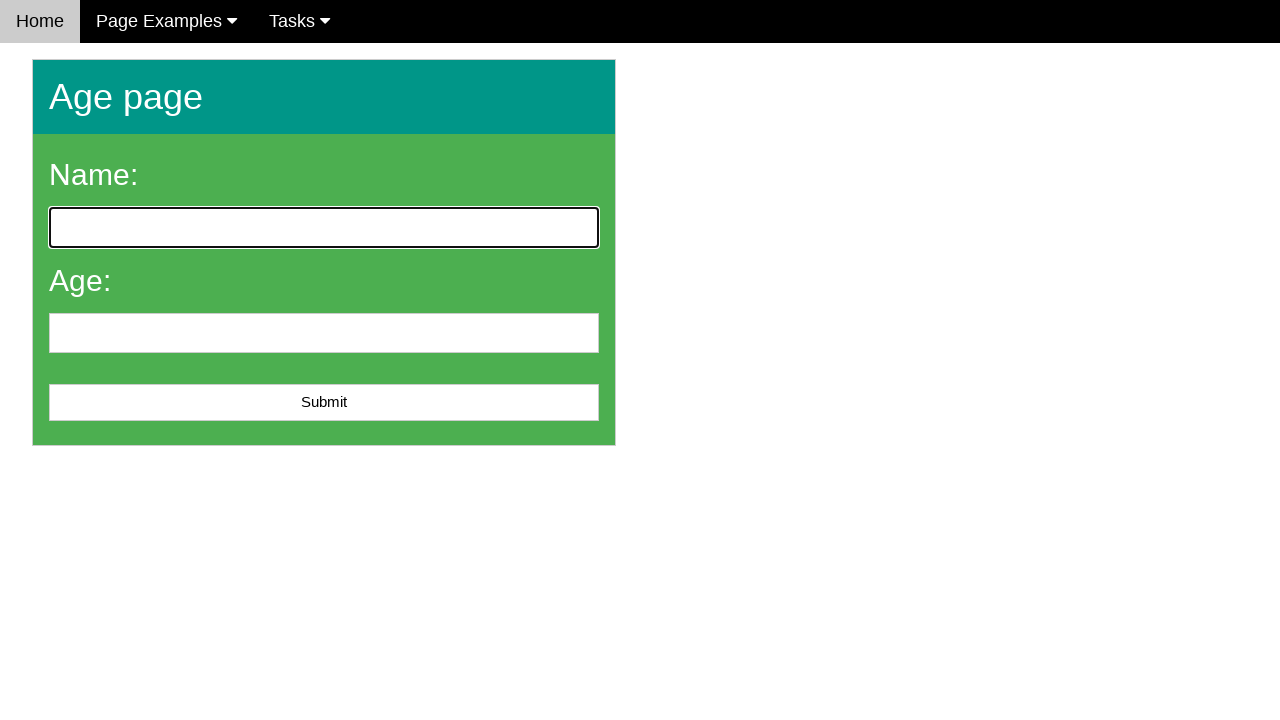

Entered 'John Doe' in name field on #name
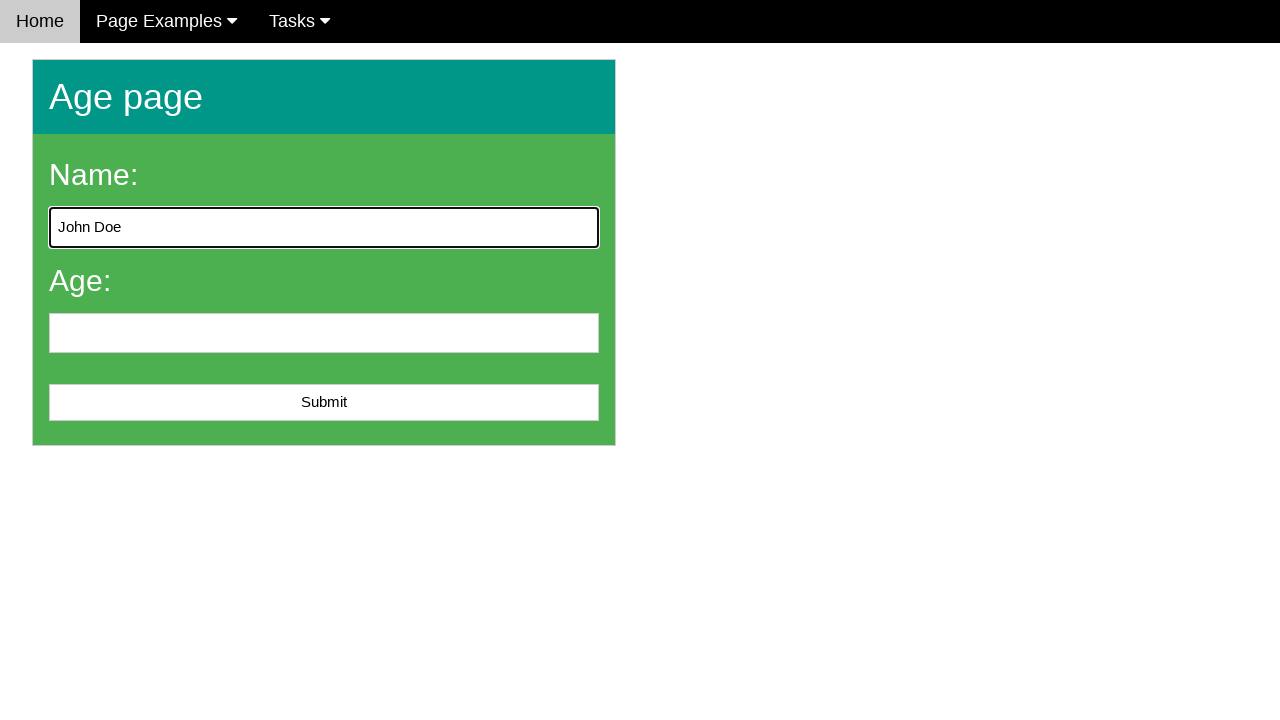

Entered '25' in age field on #age
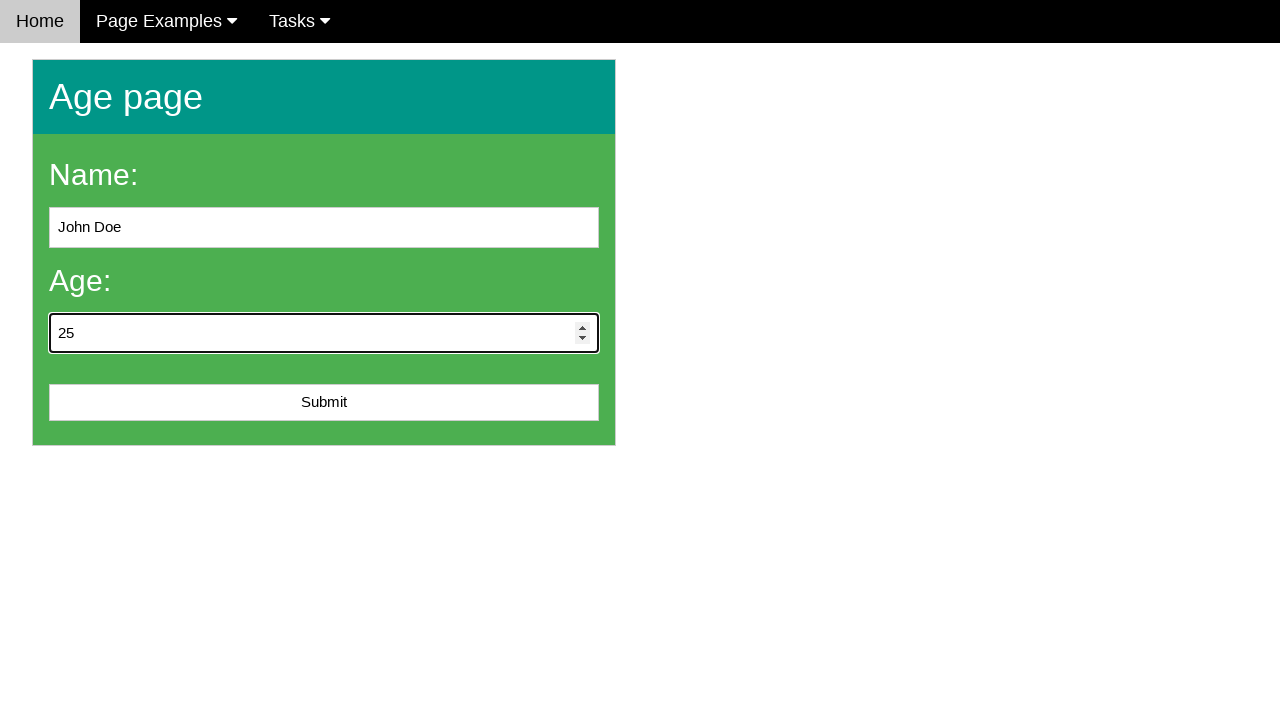

Clicked submit button to verify age at (324, 403) on #submit
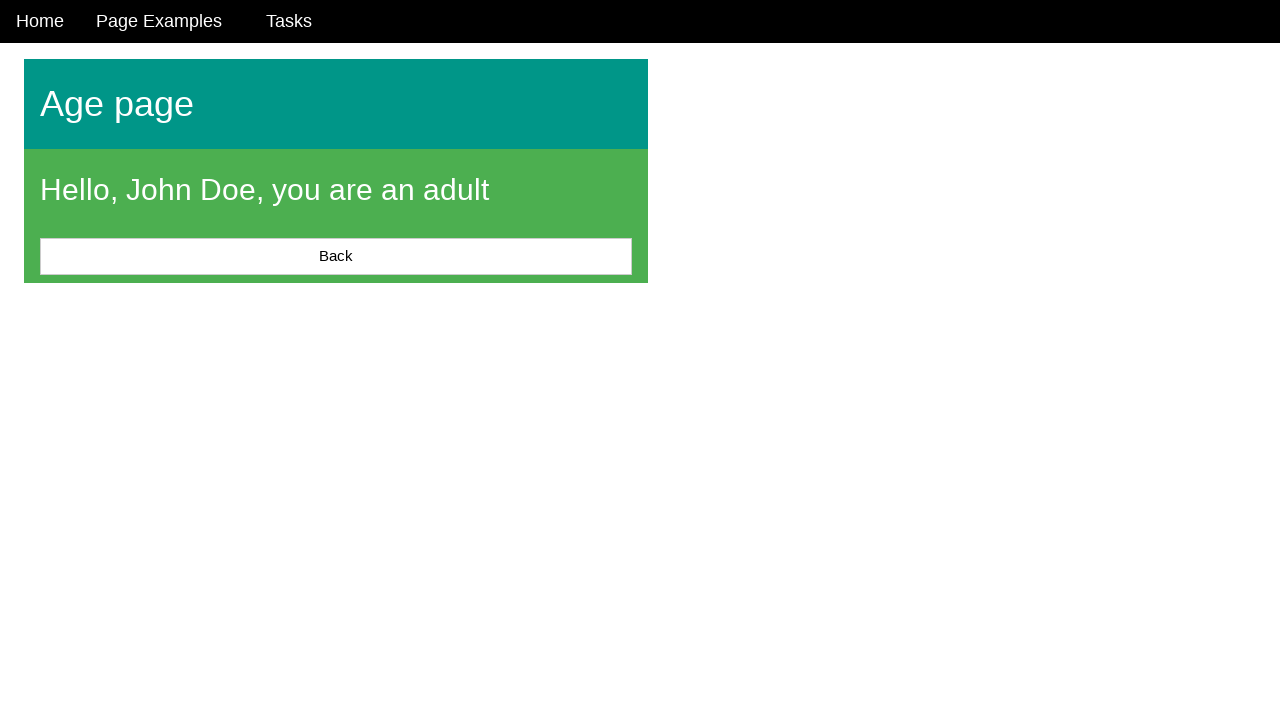

Age verification result message appeared
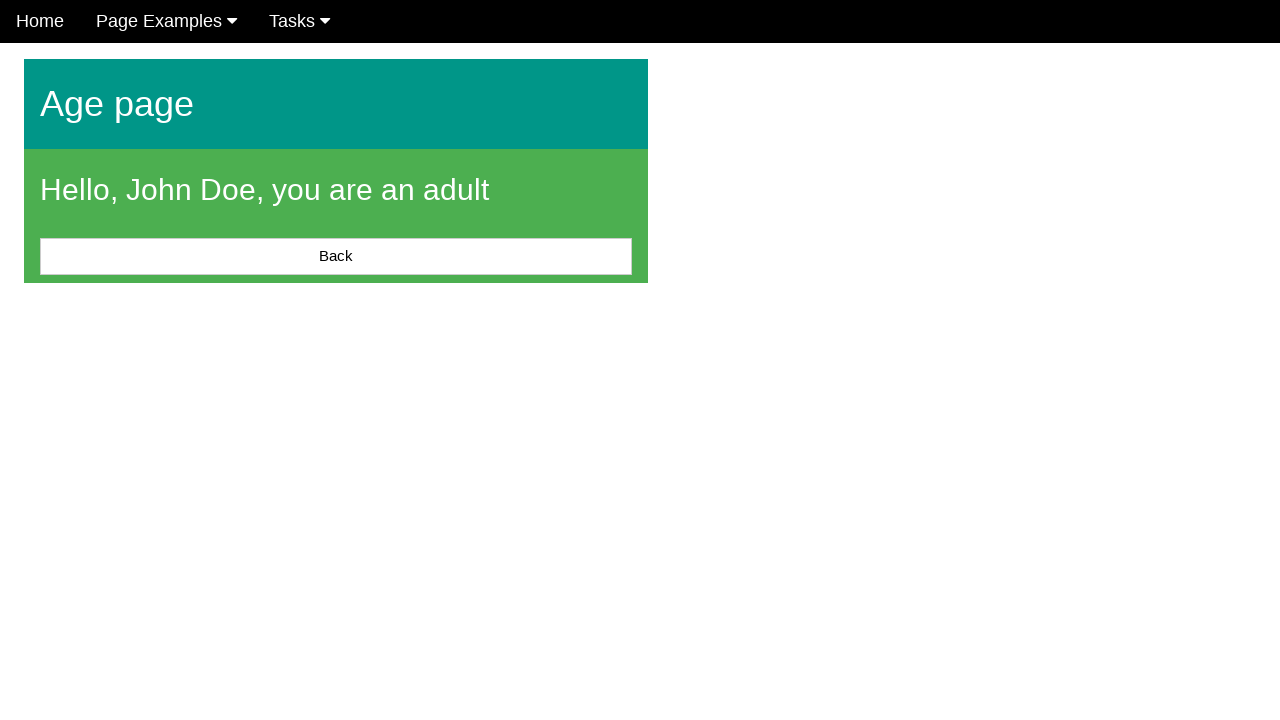

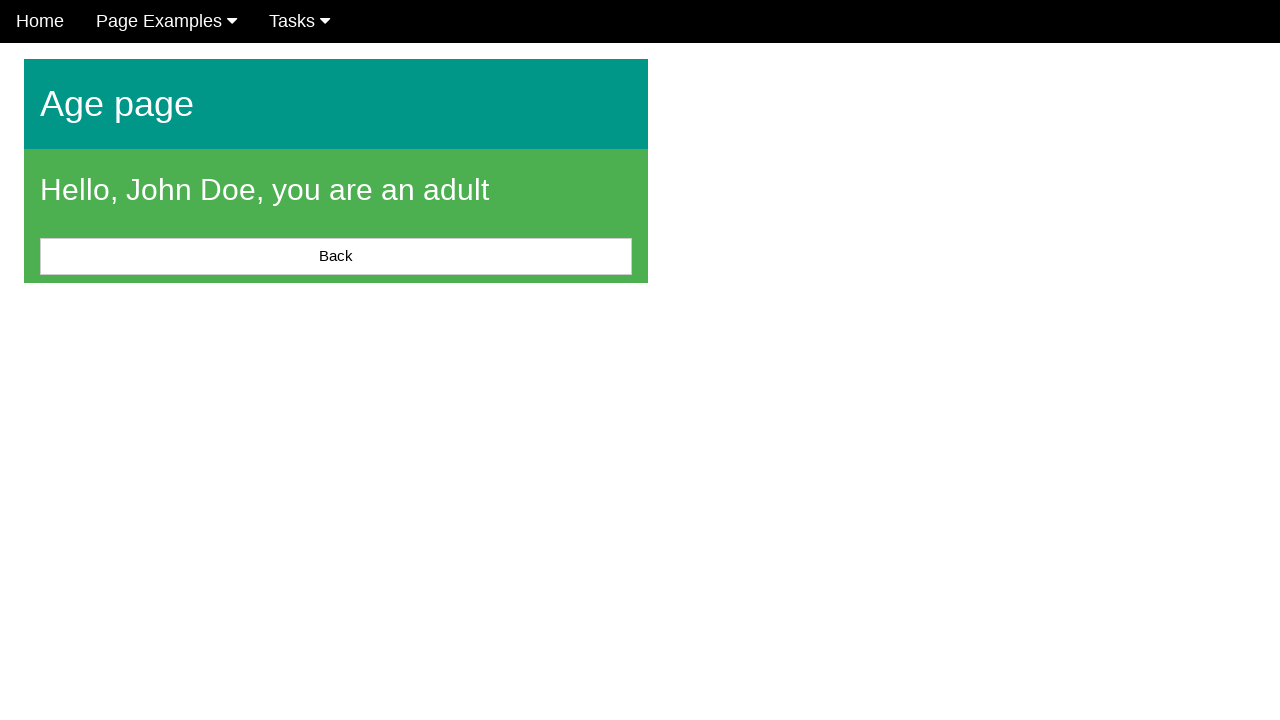